Tests the question search functionality on Open Trivia Database by searching for "Science: Computers" and verifying that a "No questions found" error message is displayed.

Starting URL: https://opentdb.com/

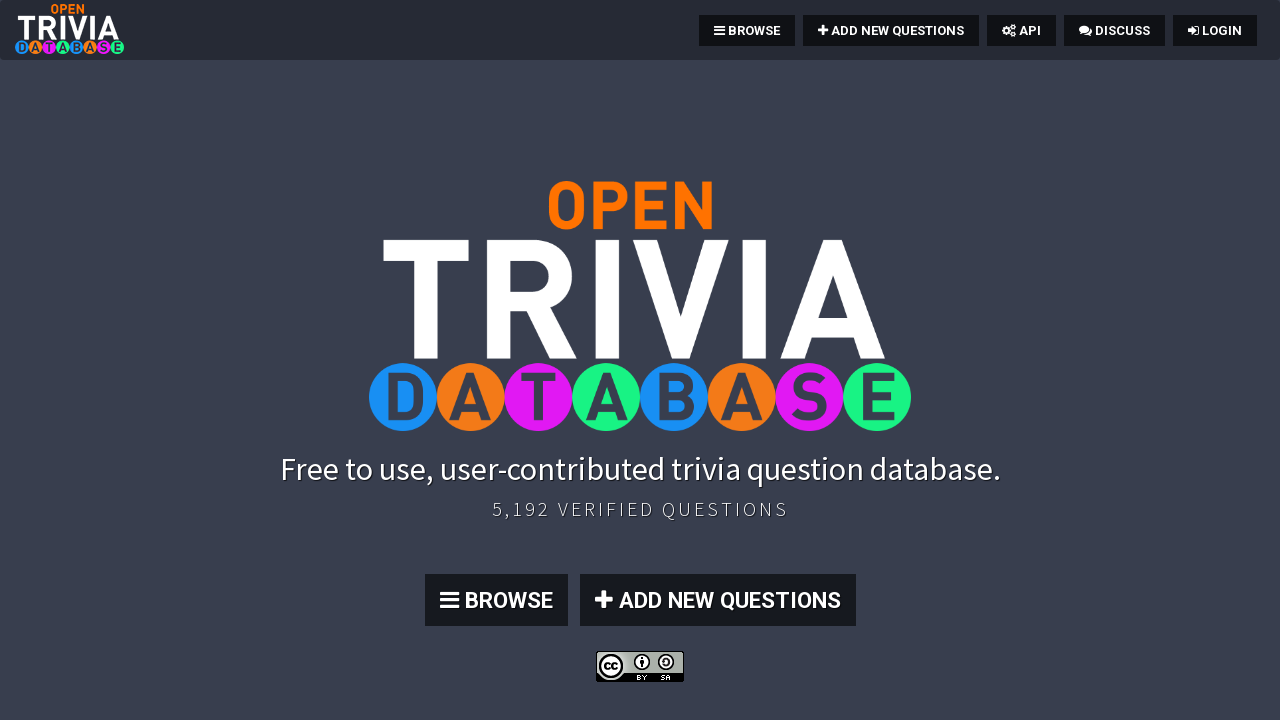

Clicked the browse button (4th button) at (496, 600) on .btn:nth-child(4)
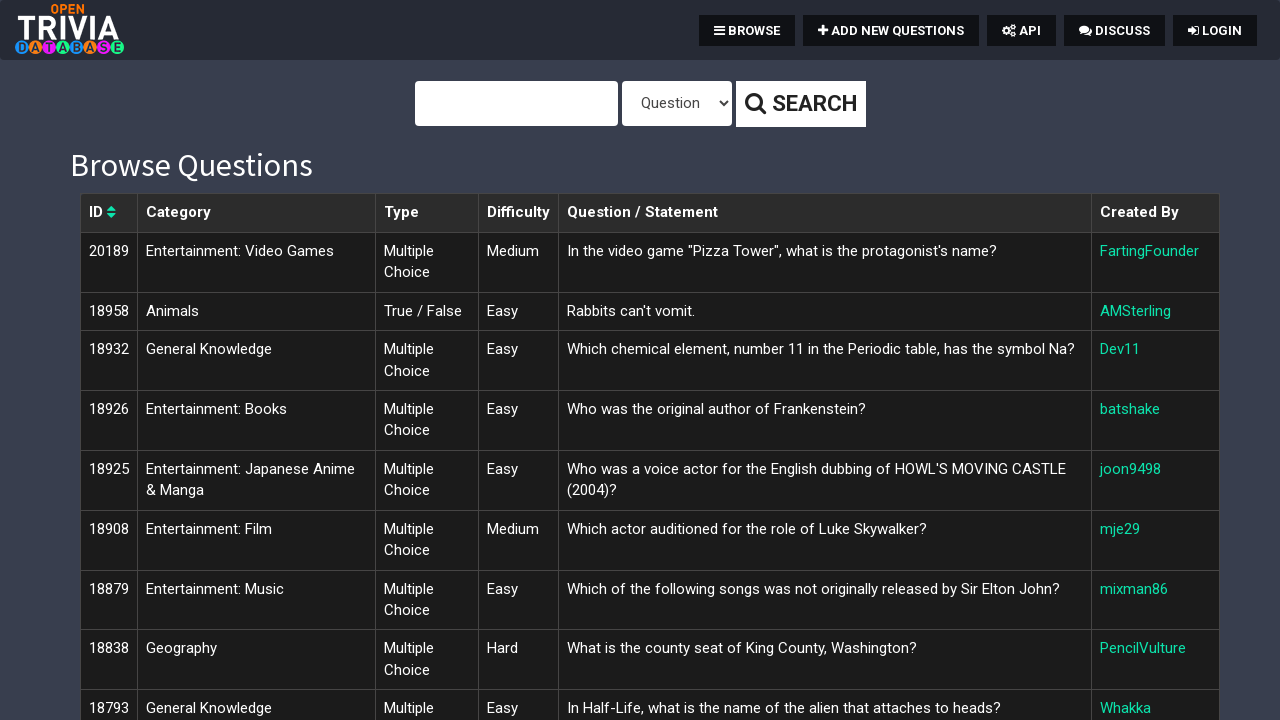

Clicked on the query input field at (516, 104) on #query
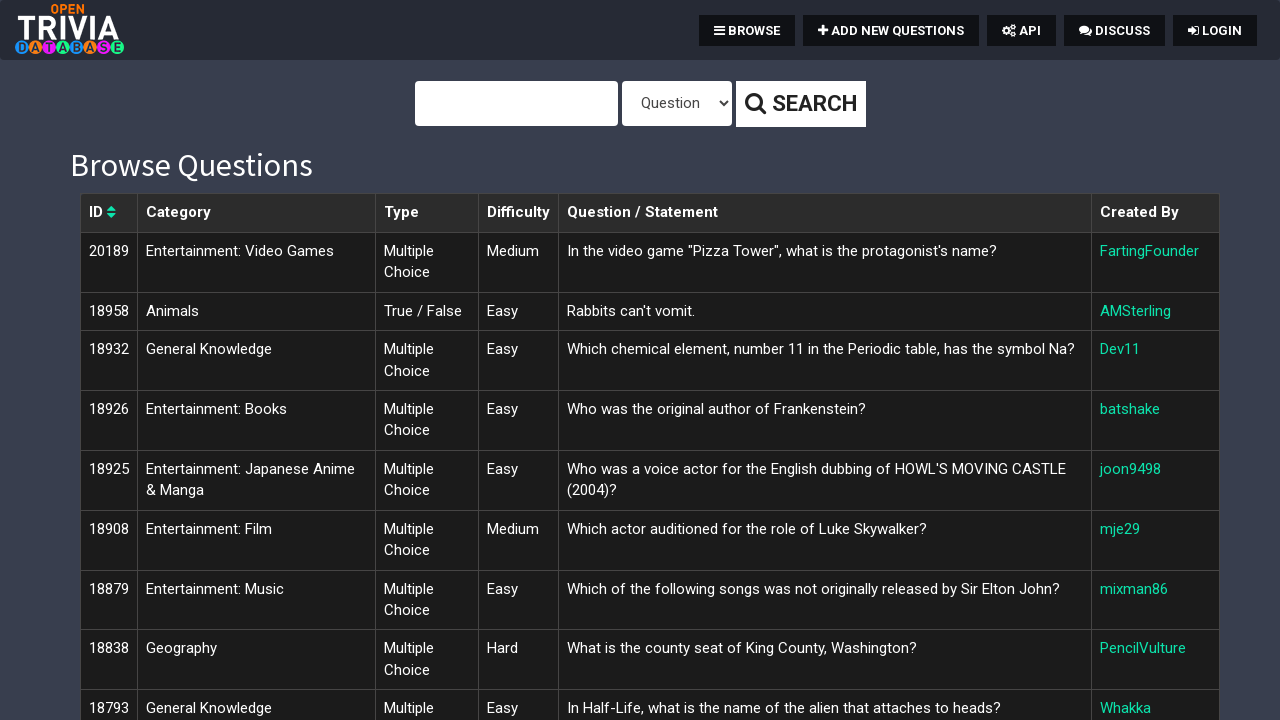

Filled query field with 'Science: Computers' on #query
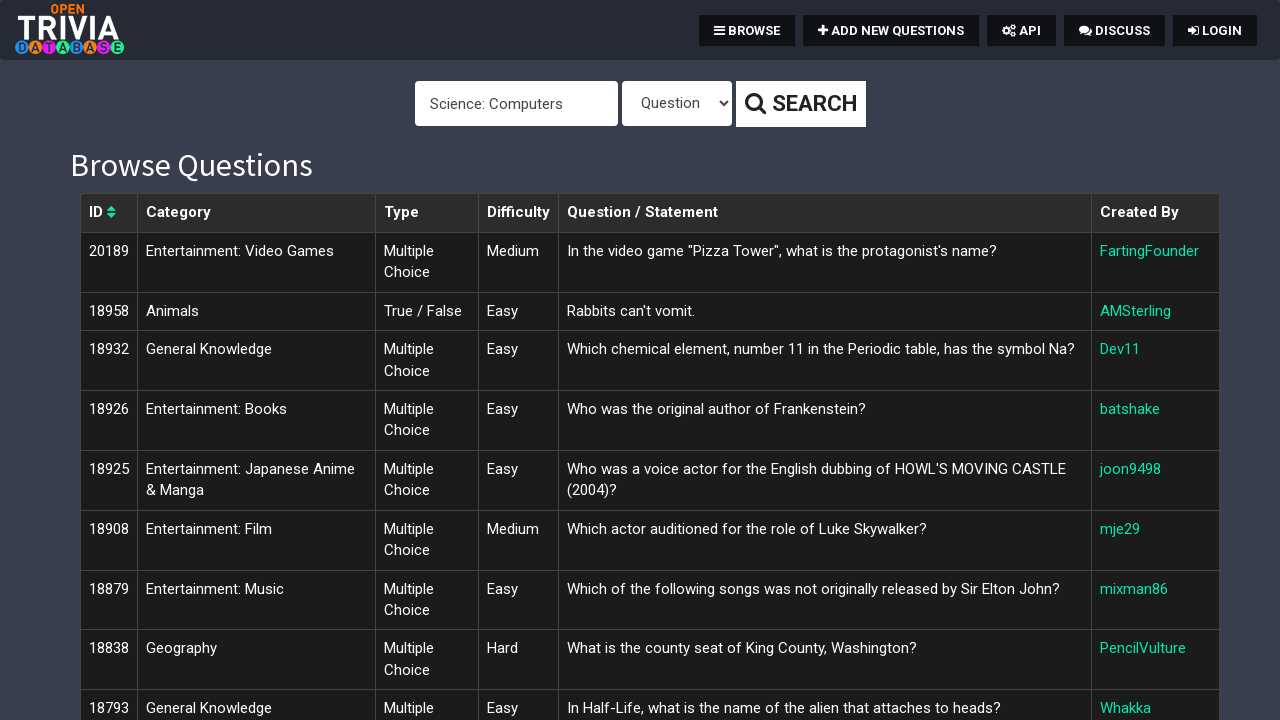

Clicked the search button at (800, 104) on .btn
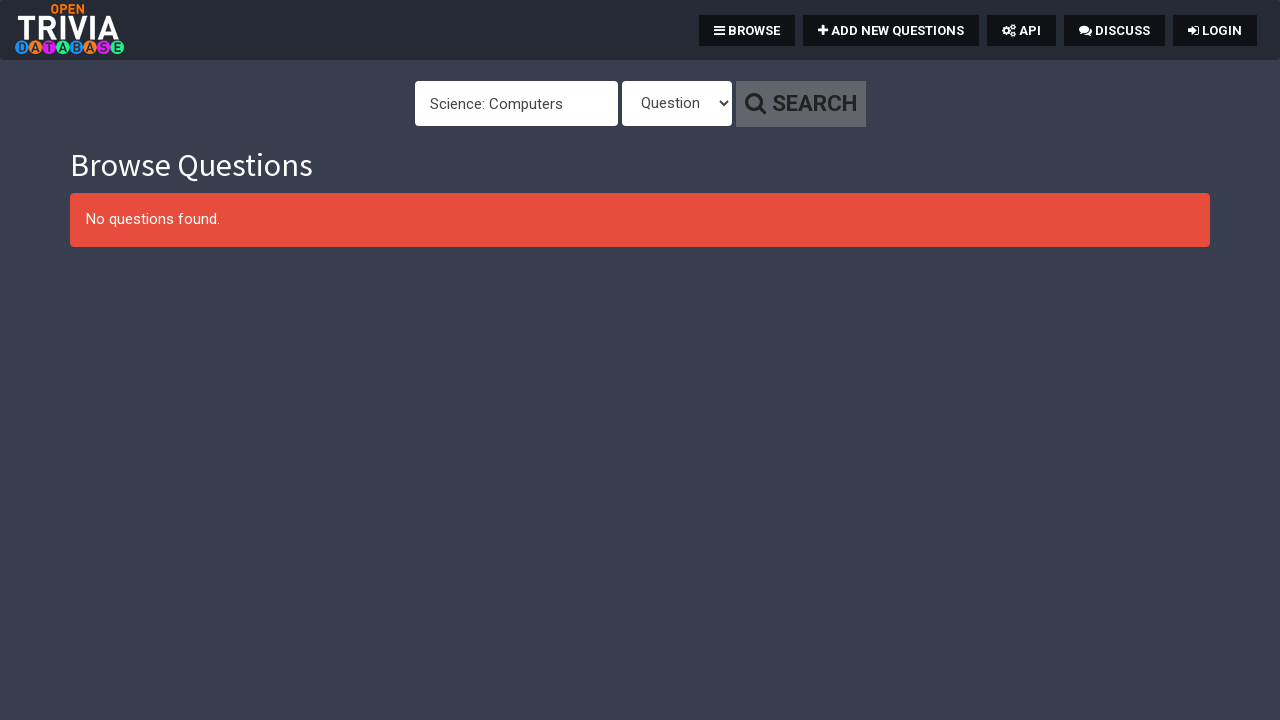

Error alert message appeared
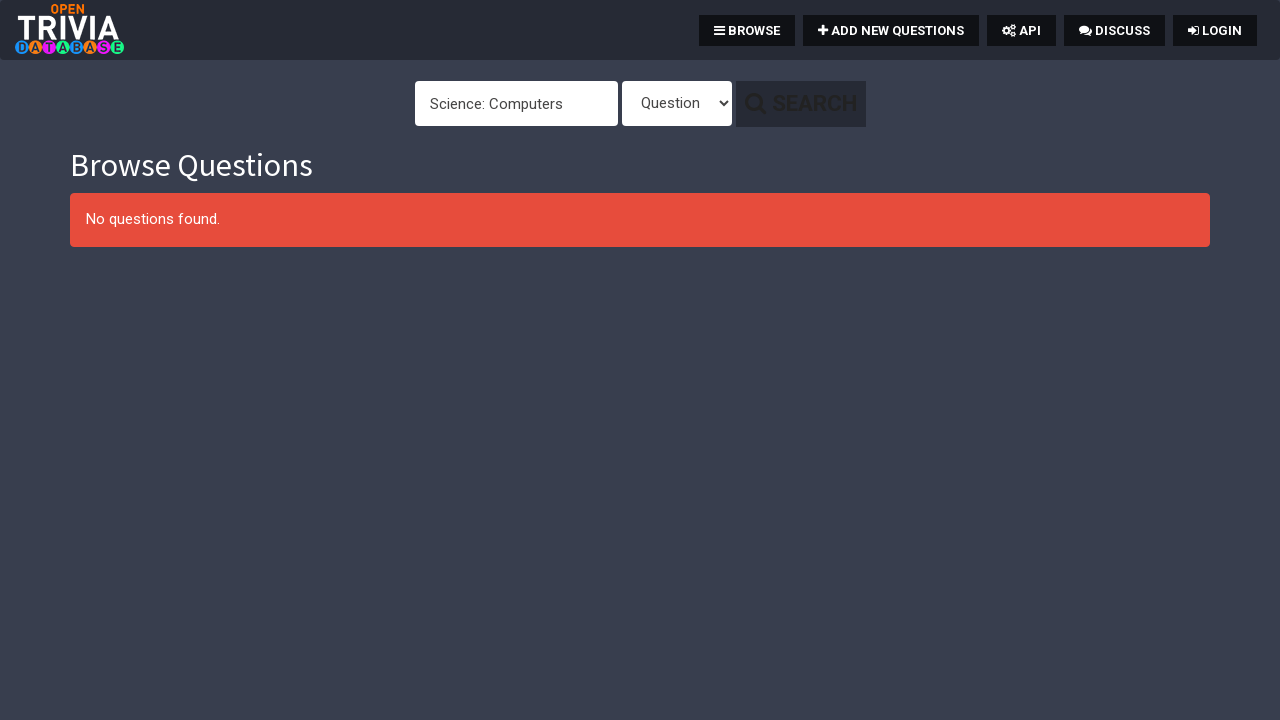

Retrieved alert text content
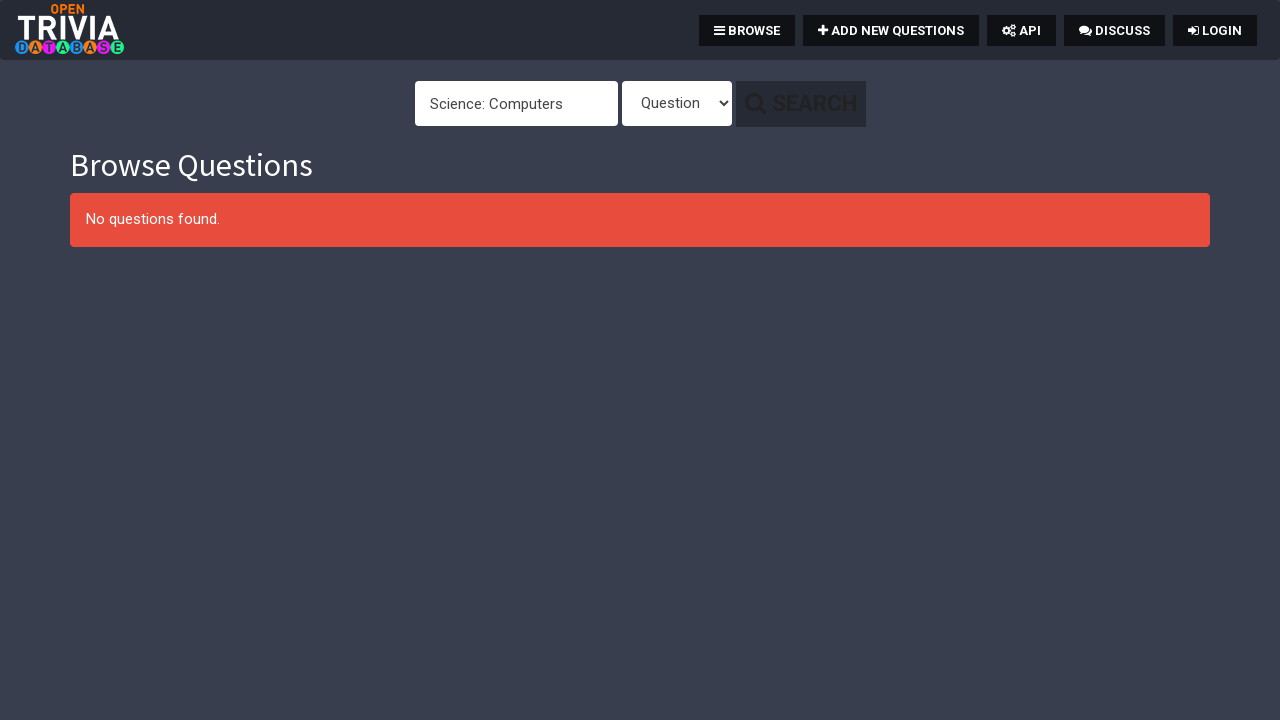

Verified alert message equals 'No questions found.'
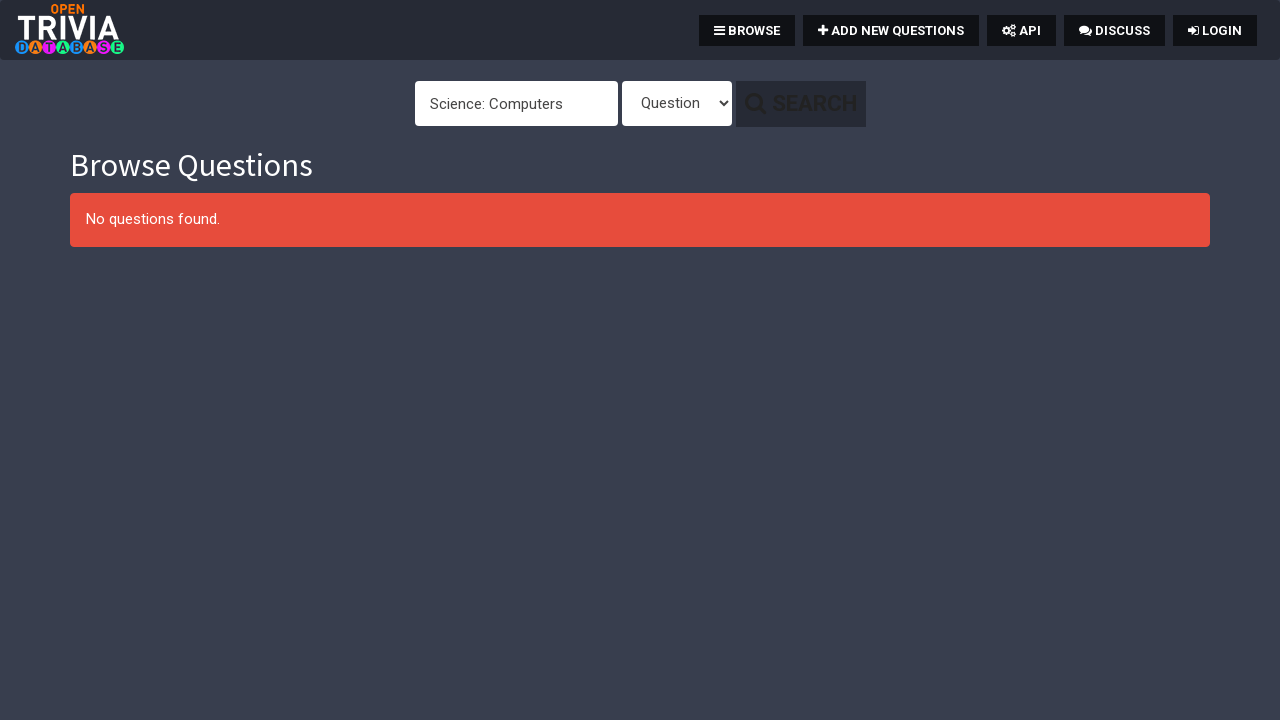

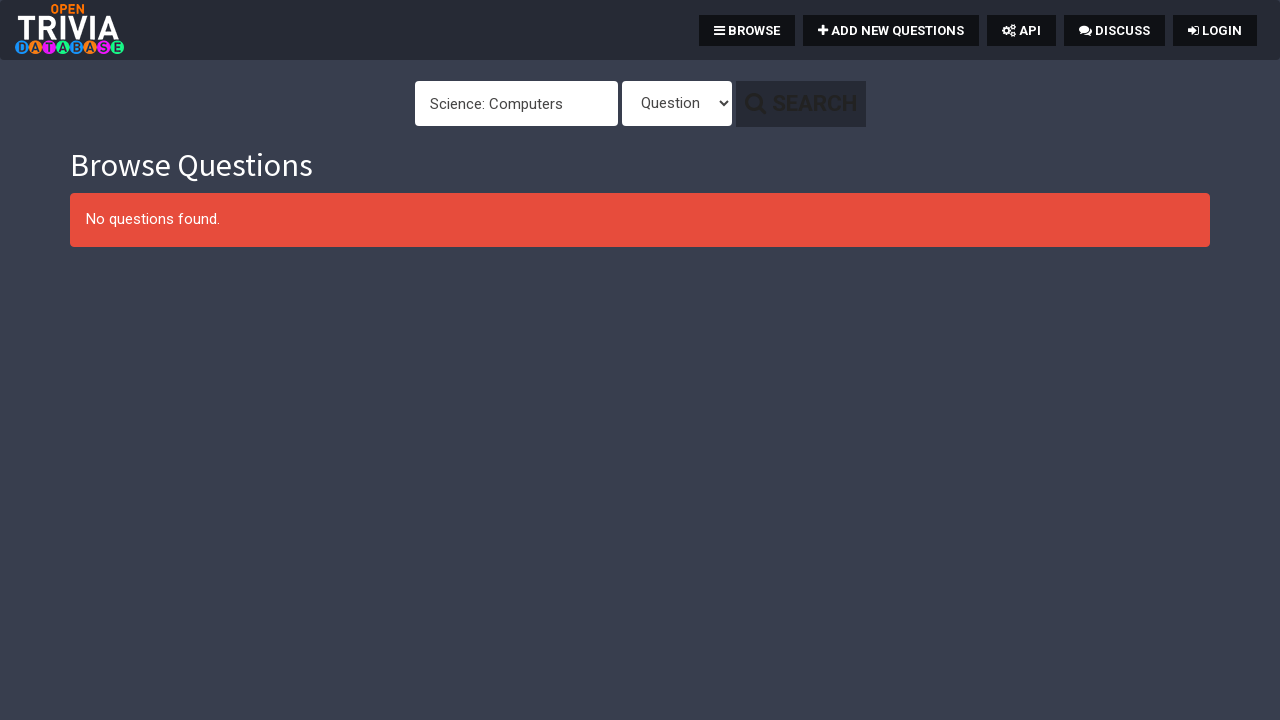